Tests navigation from the home page to the Test Cases page by clicking on the Test Case link and verifying the page loads successfully

Starting URL: https://automationexercise.com/

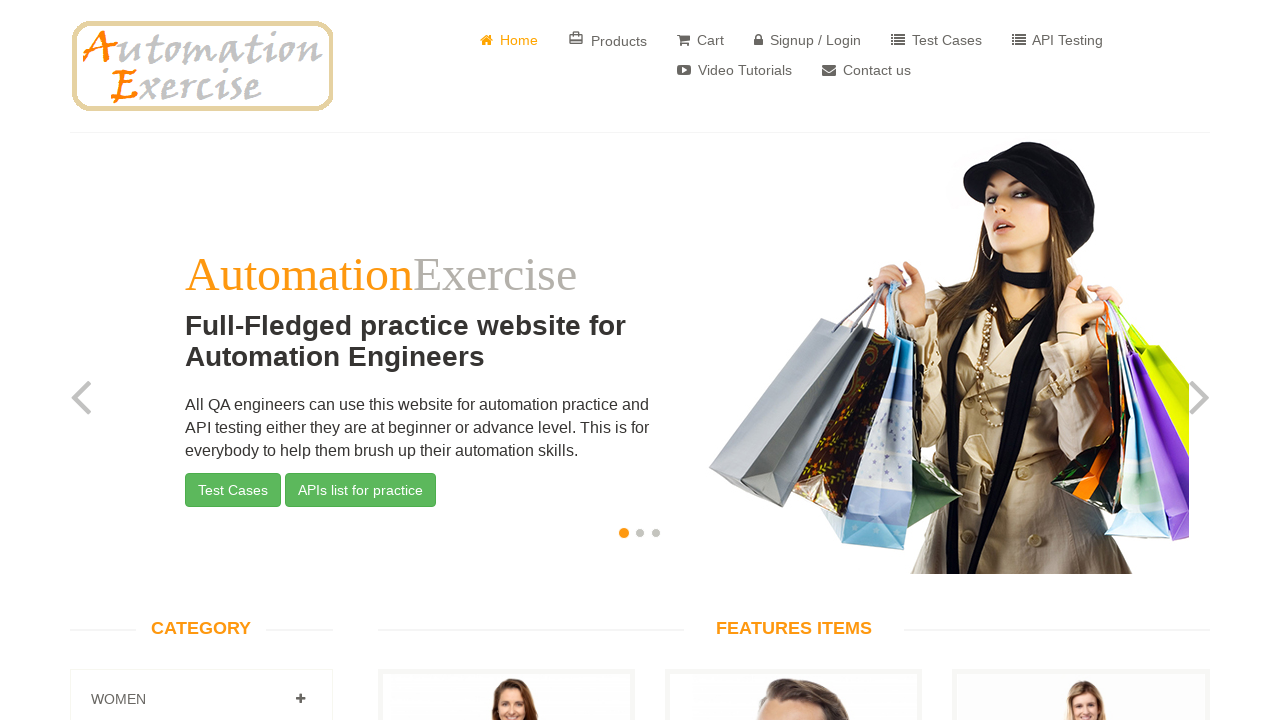

Home page loaded - verified website logo element is present
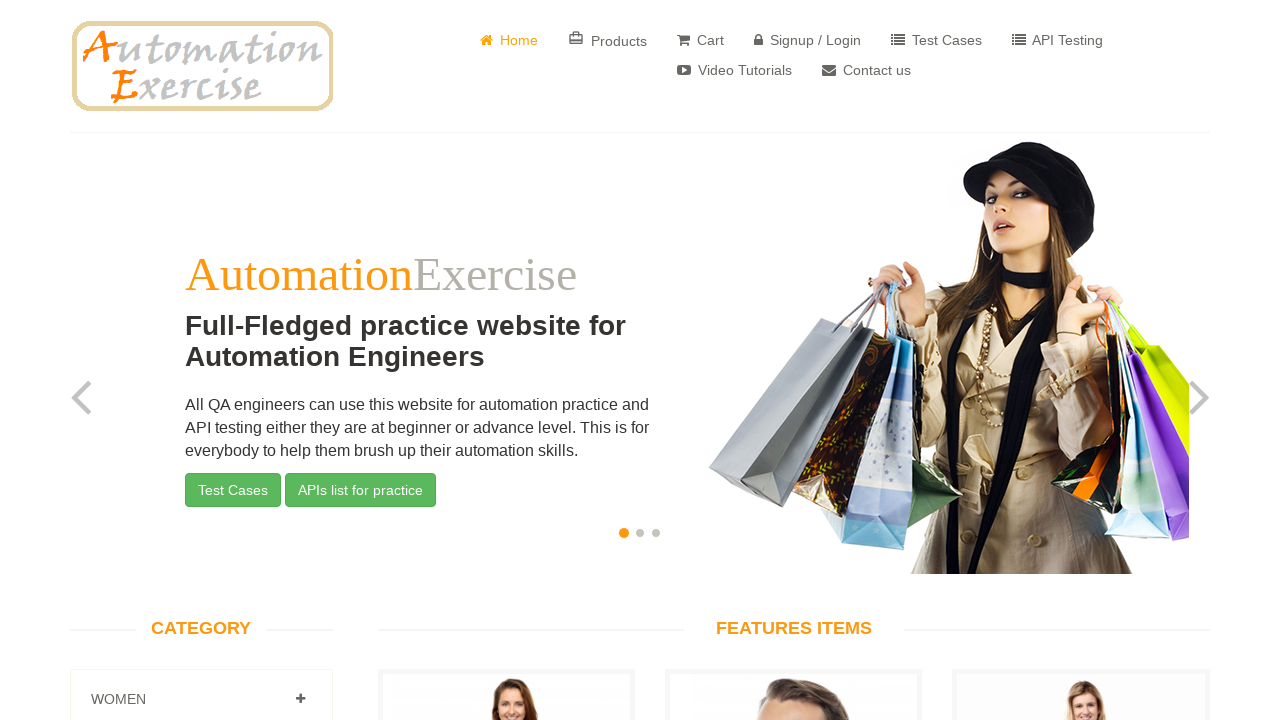

Clicked on Test Cases navigation link at (936, 40) on a[href='/test_cases']
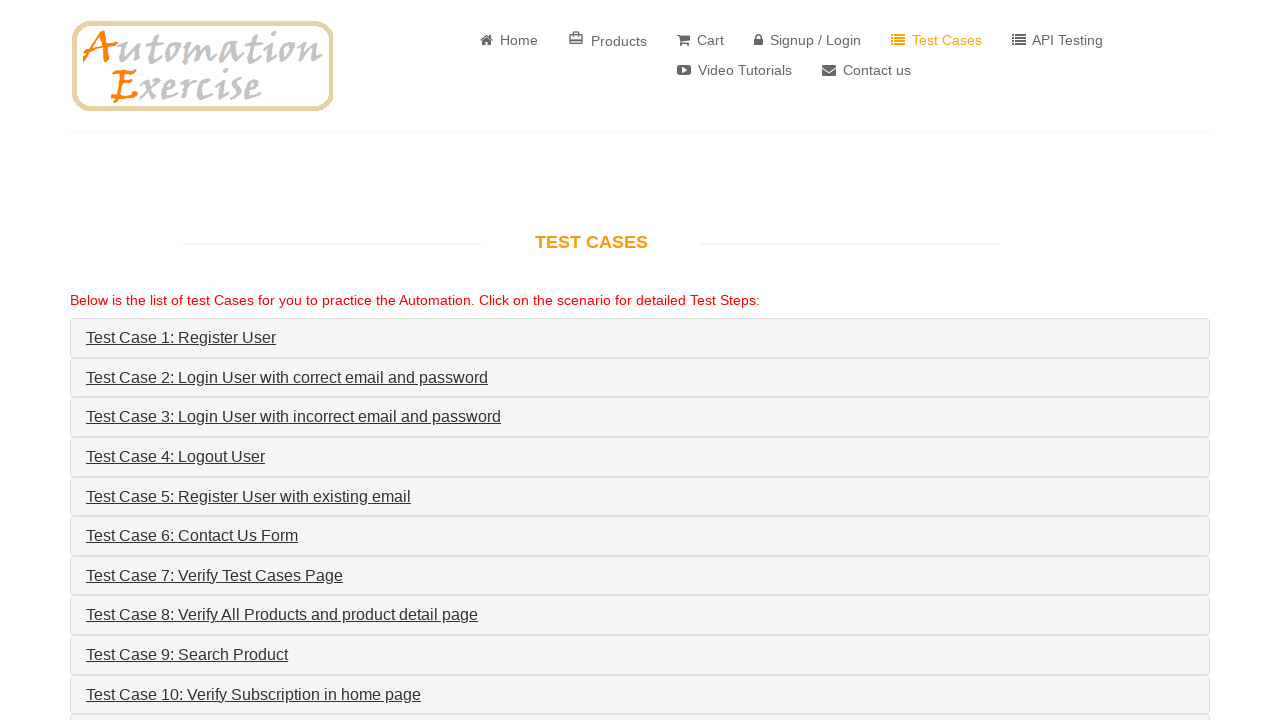

Test Cases page loaded successfully - verified page title is present
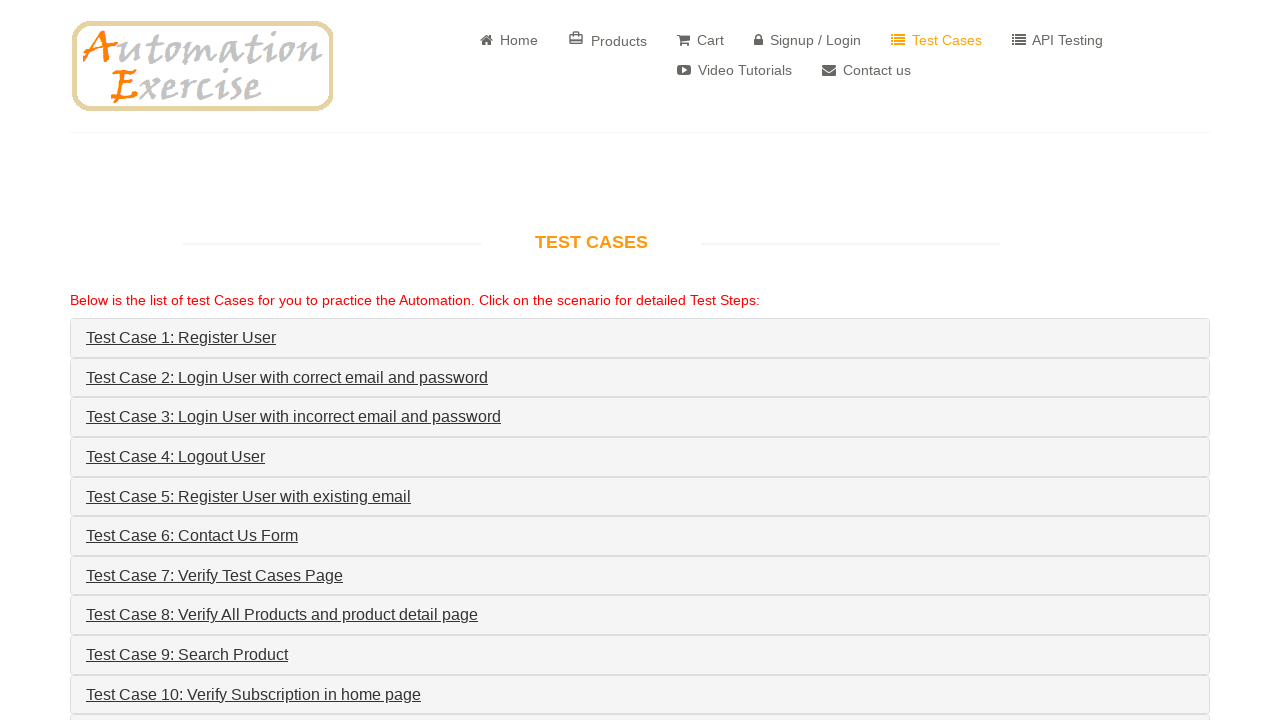

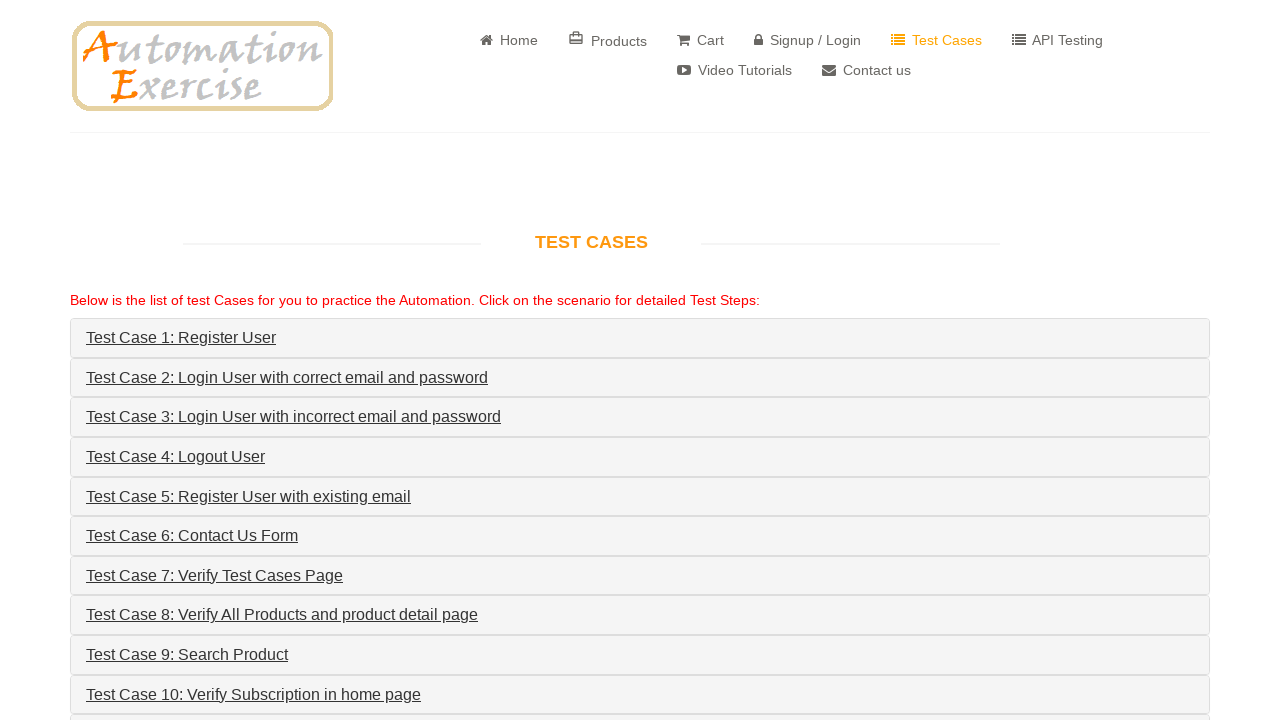